Tests checkbox interaction by finding all checkboxes within a specific div and clicking each one to select them

Starting URL: http://www.tizag.com/htmlT/htmlcheckboxes.php

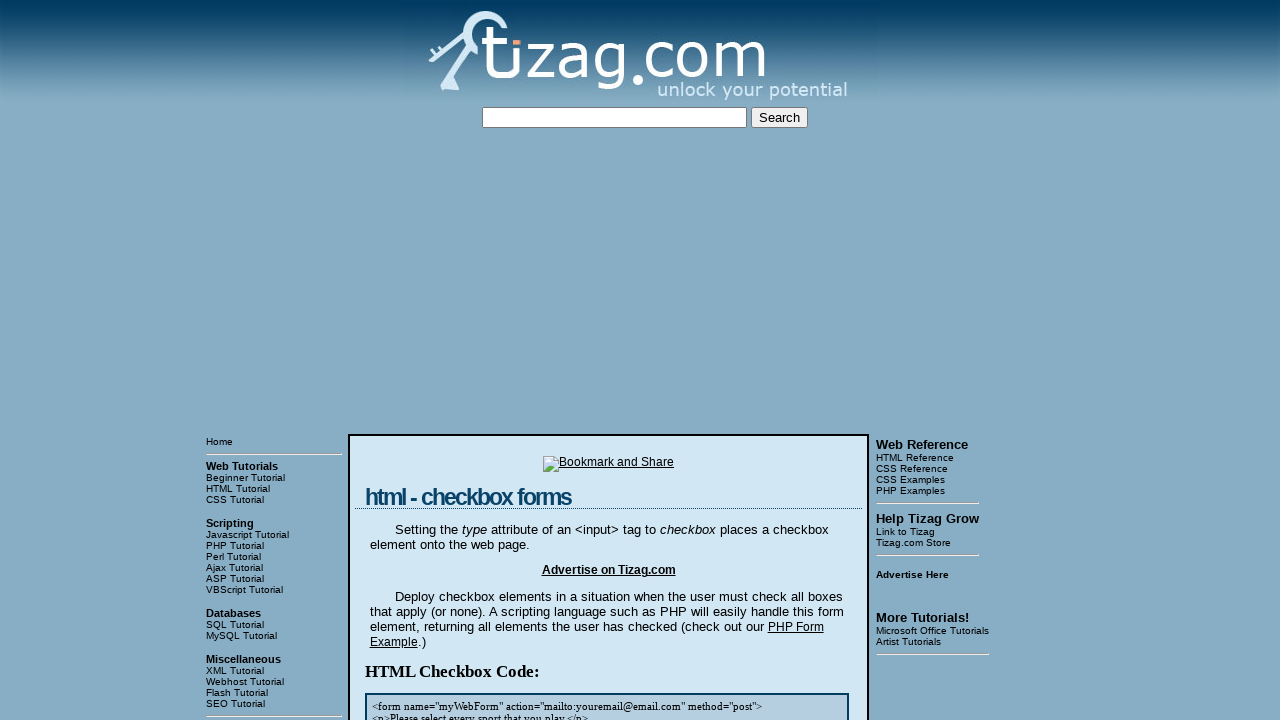

Located checkbox container div
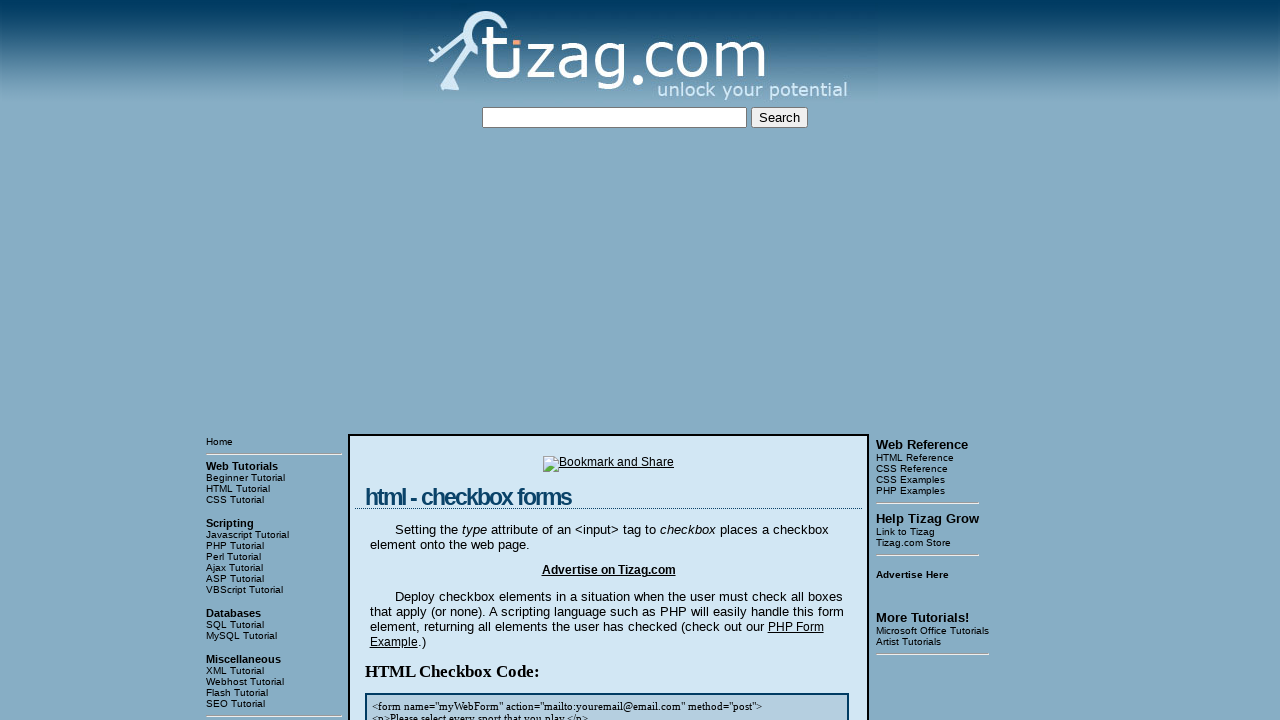

Checkbox container is now visible
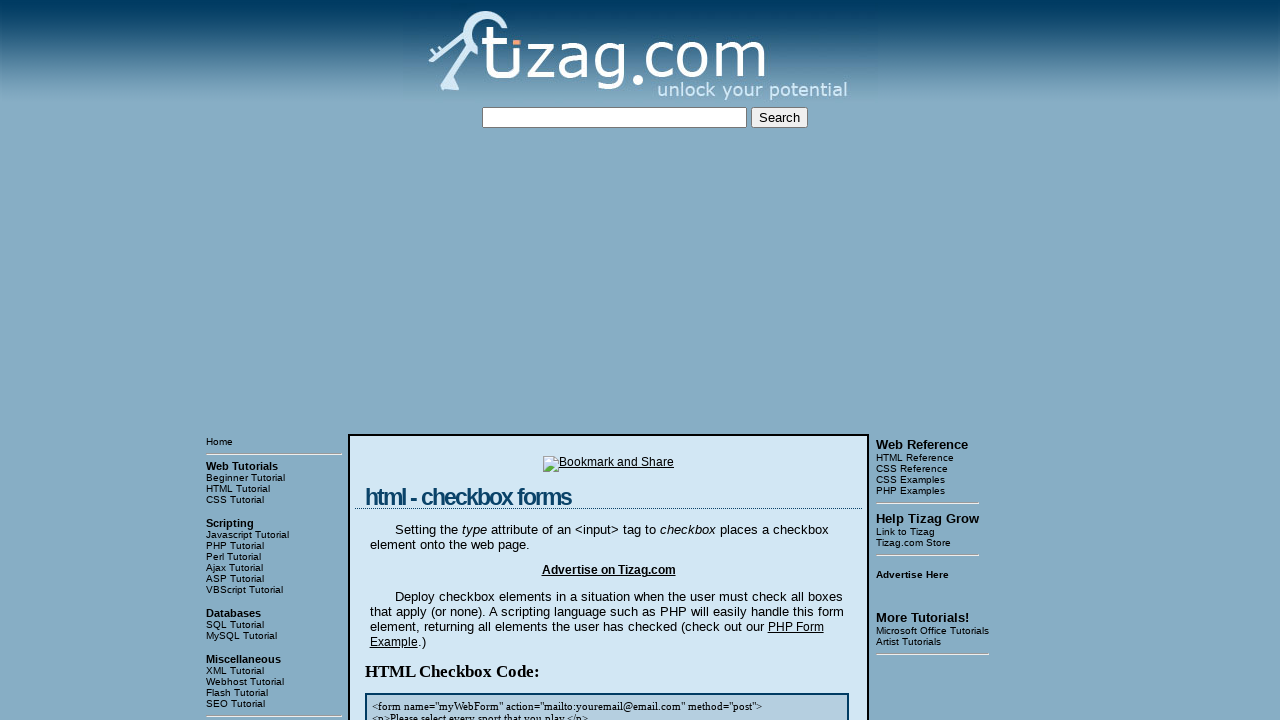

Found all checkboxes with name 'sports' within the container
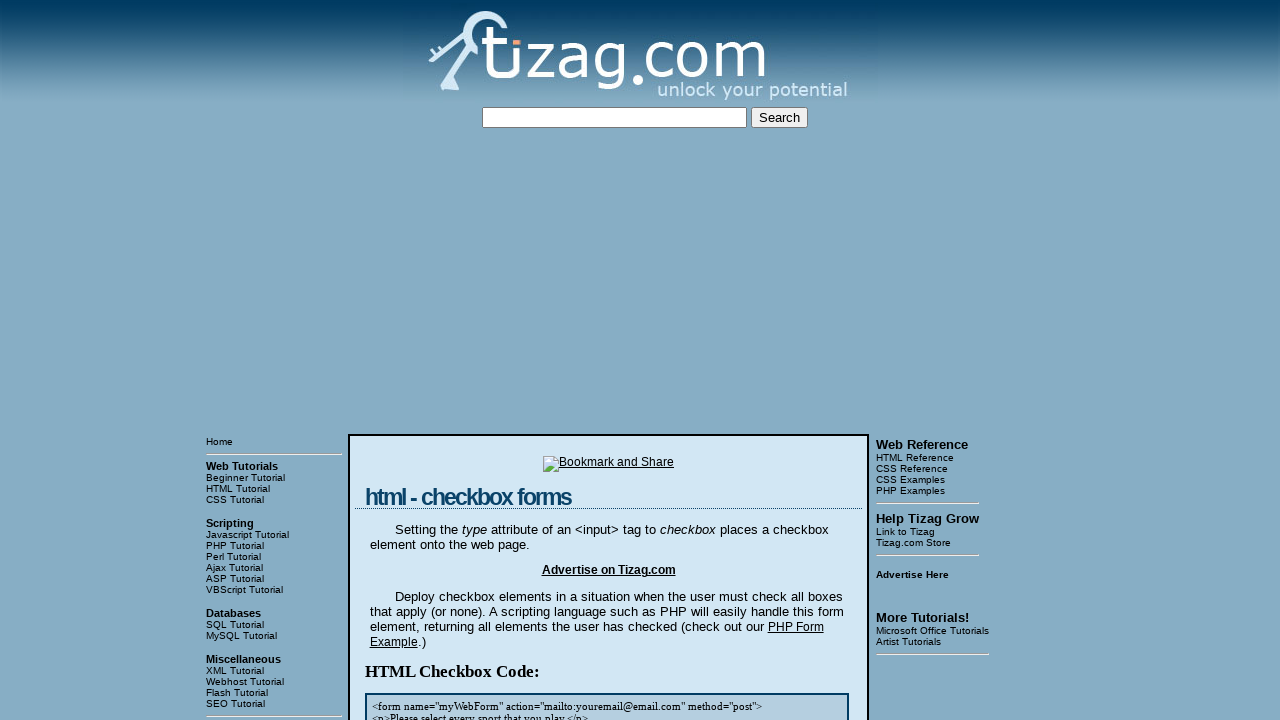

Retrieved checkbox count: 4 checkboxes found
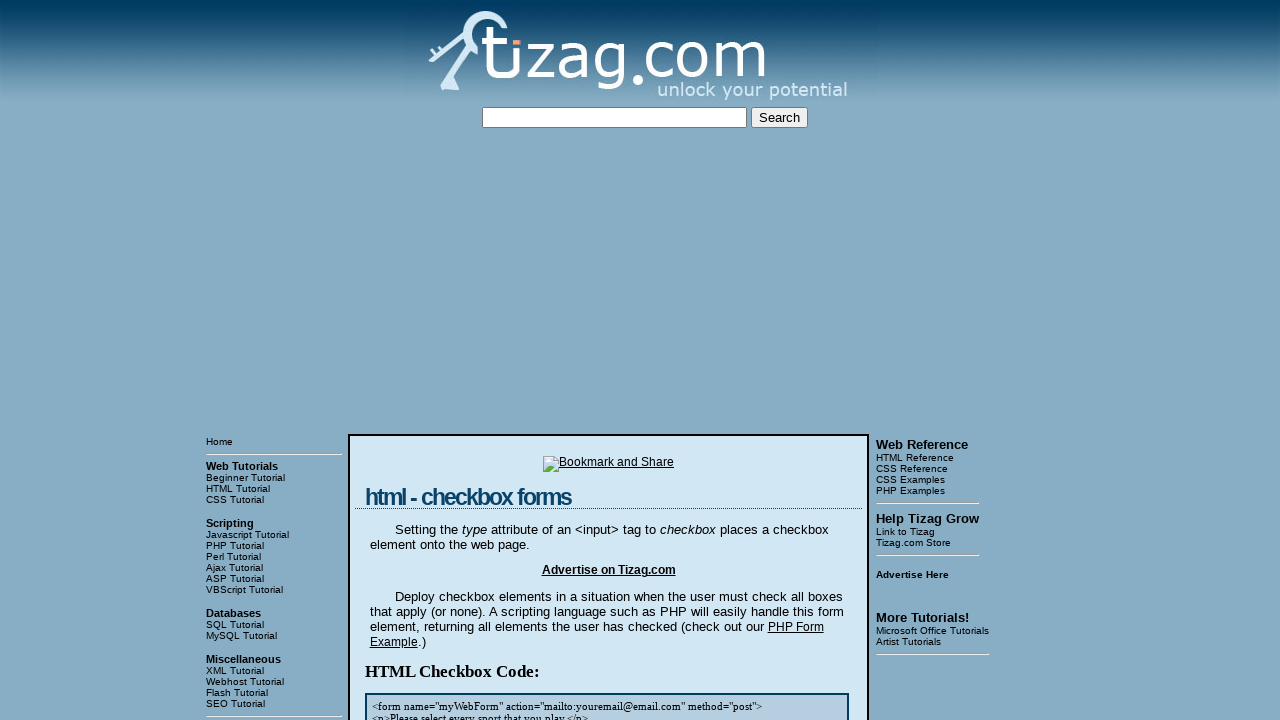

Clicked checkbox 1 of 4 to select it at (422, 360) on xpath=/html/body/table[3]/tbody/tr[1]/td[2]/table/tbody/tr/td/div[4] >> input[na
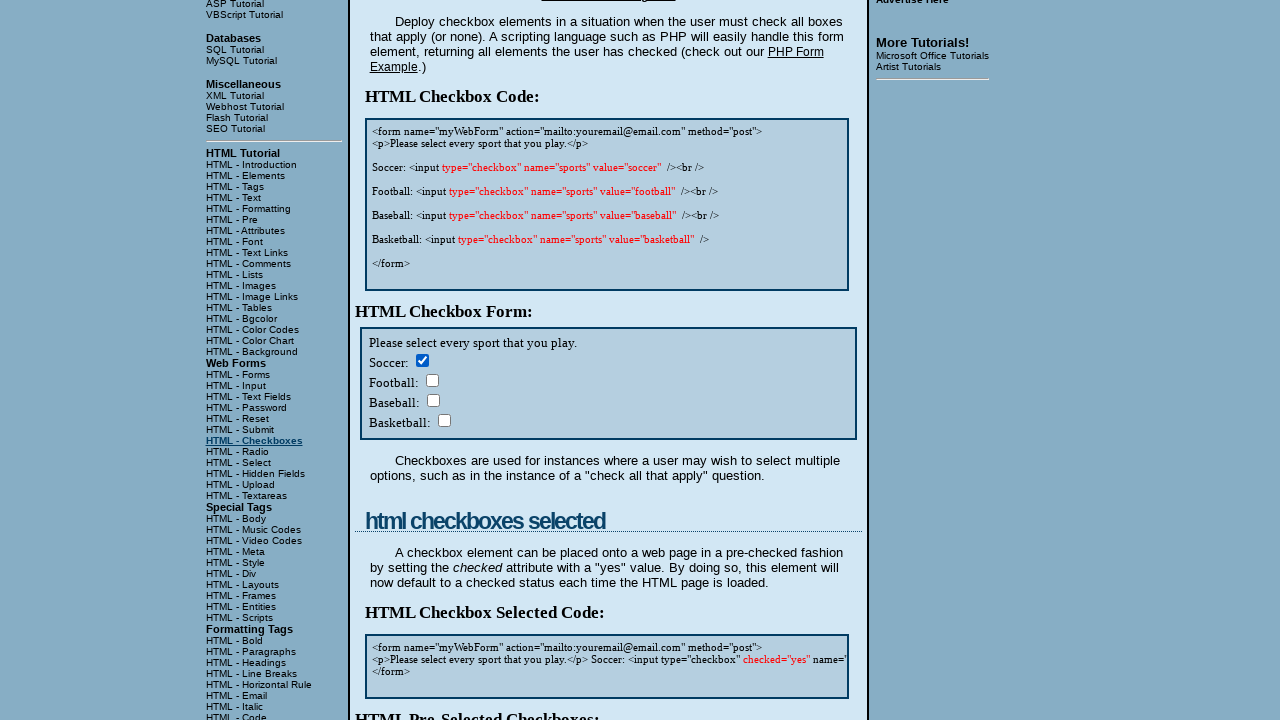

Clicked checkbox 2 of 4 to select it at (432, 380) on xpath=/html/body/table[3]/tbody/tr[1]/td[2]/table/tbody/tr/td/div[4] >> input[na
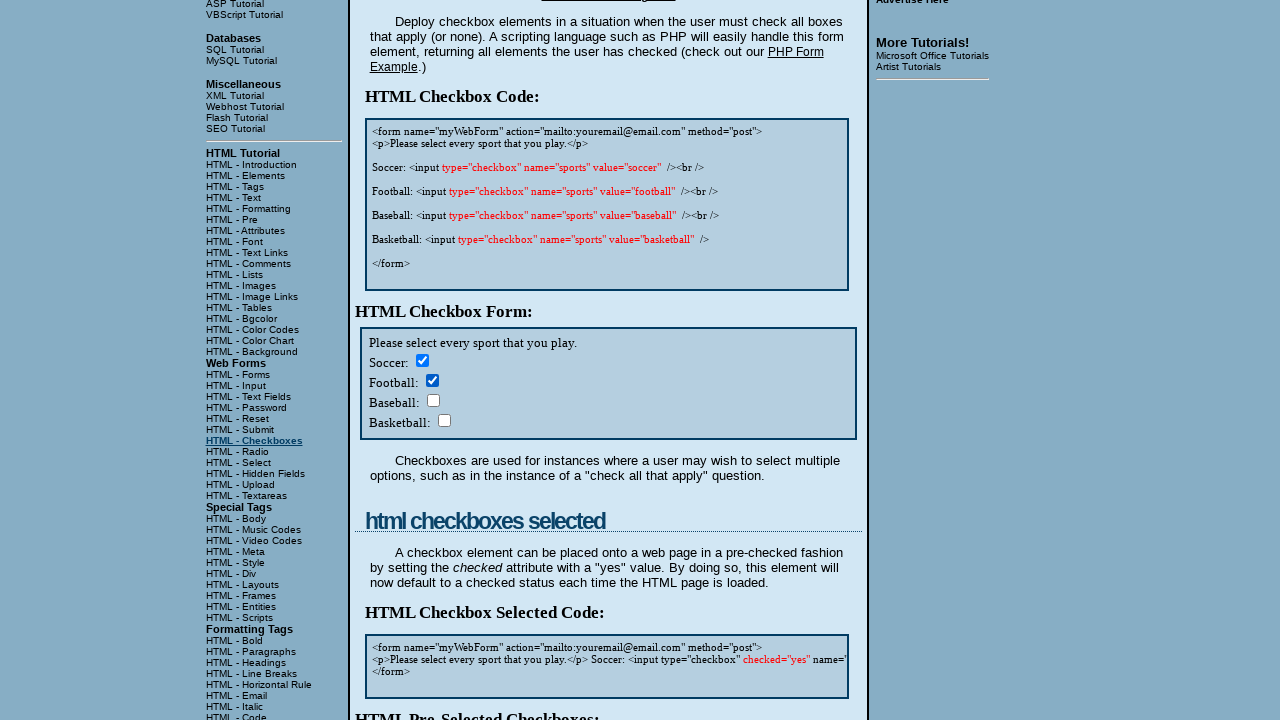

Clicked checkbox 3 of 4 to select it at (433, 400) on xpath=/html/body/table[3]/tbody/tr[1]/td[2]/table/tbody/tr/td/div[4] >> input[na
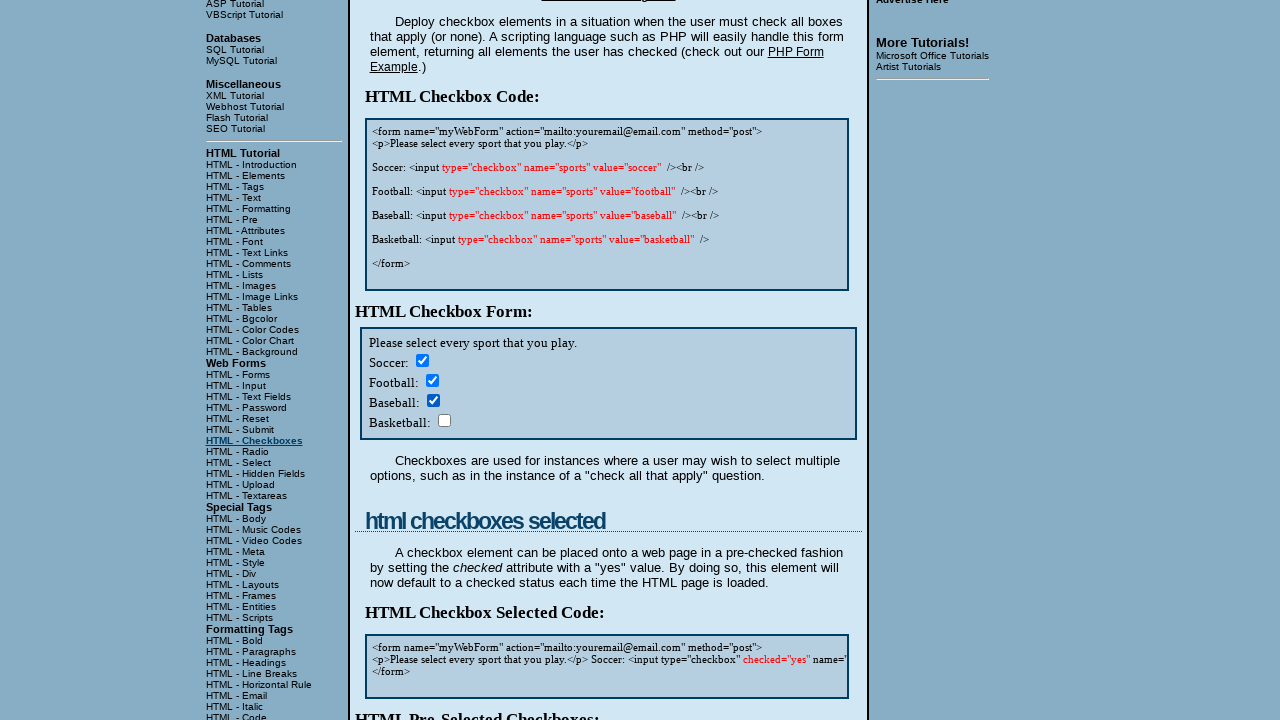

Clicked checkbox 4 of 4 to select it at (444, 420) on xpath=/html/body/table[3]/tbody/tr[1]/td[2]/table/tbody/tr/td/div[4] >> input[na
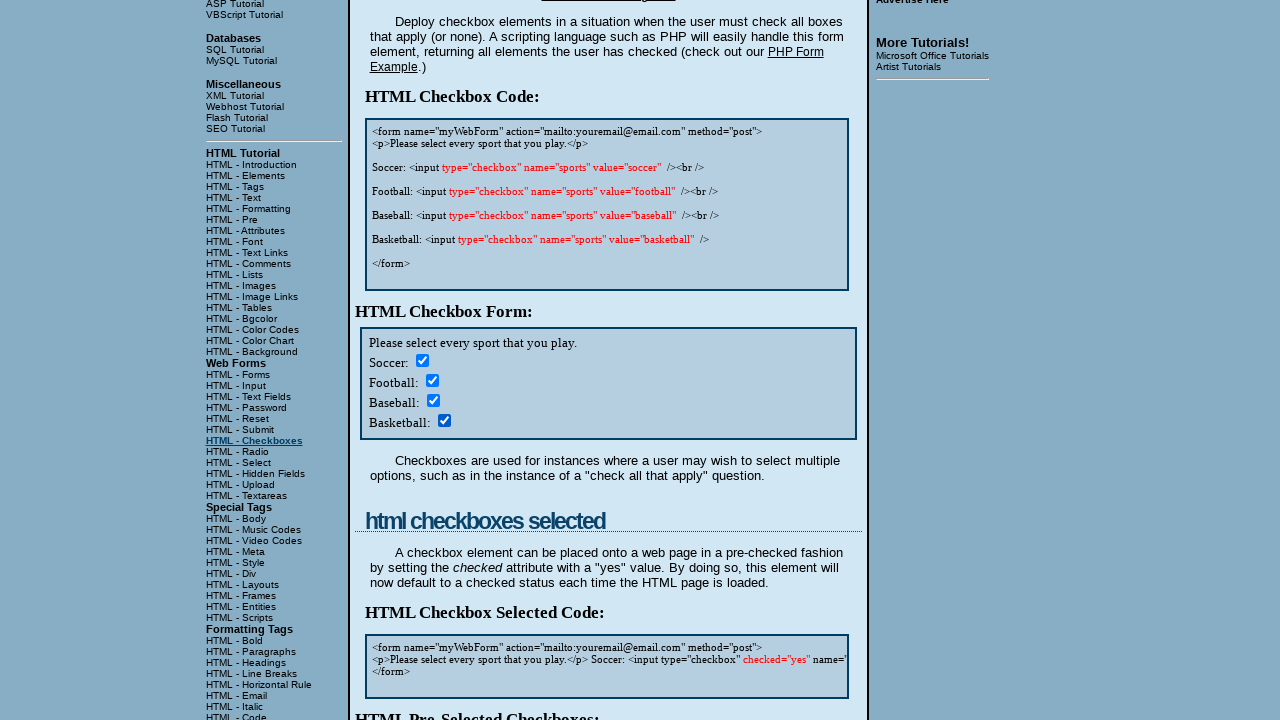

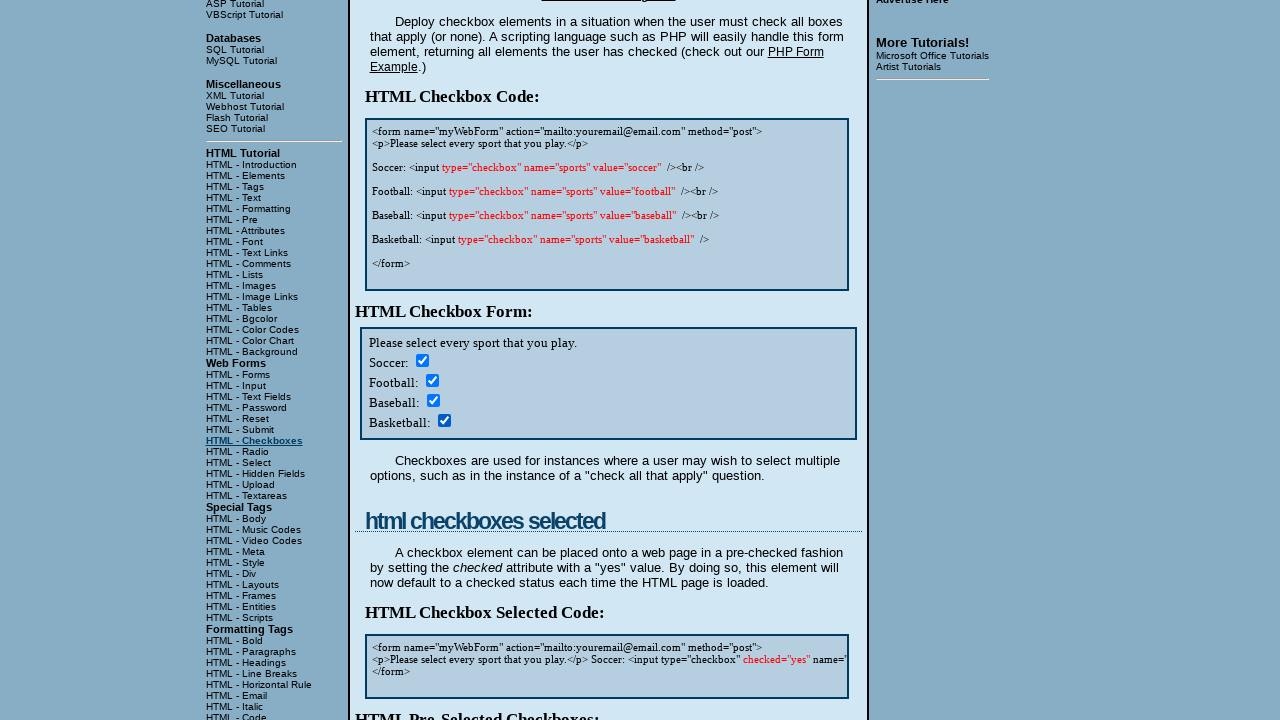